Tests that a radio button element on a math page is not selected by default by checking its "checked" attribute.

Starting URL: http://suninjuly.github.io/math.html

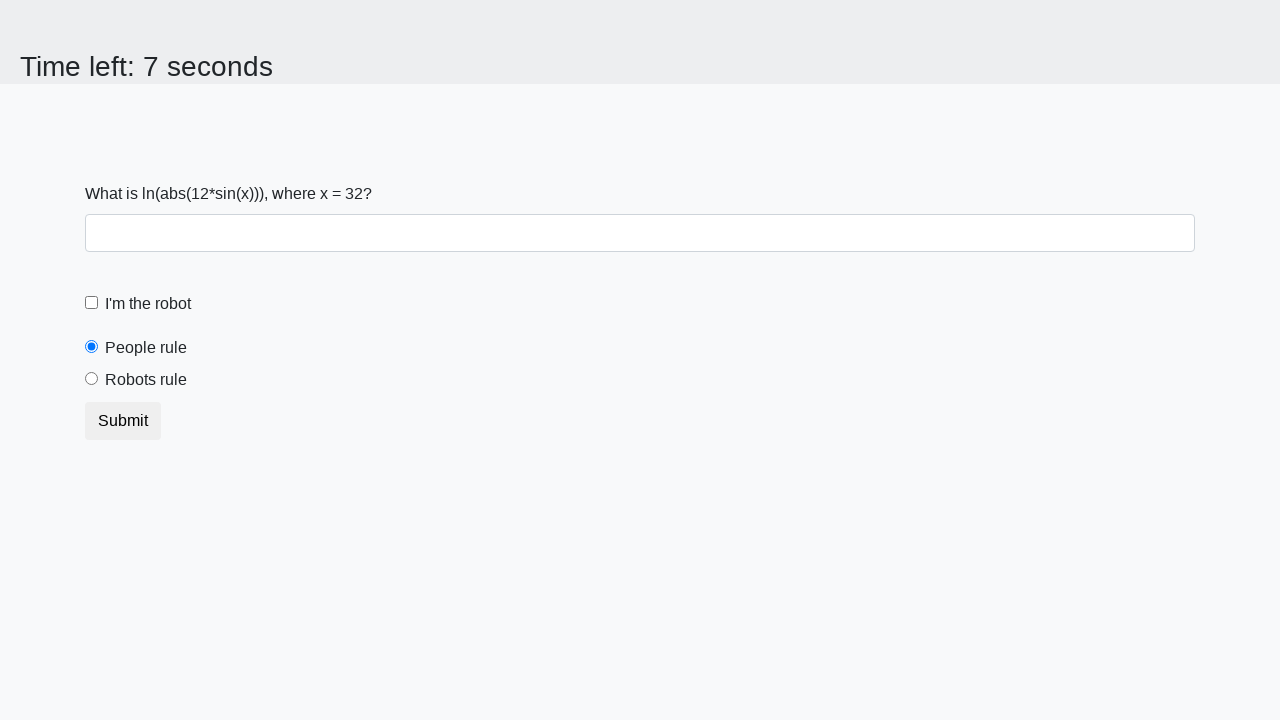

Waited for radio button element with id 'robotsRule' to be present
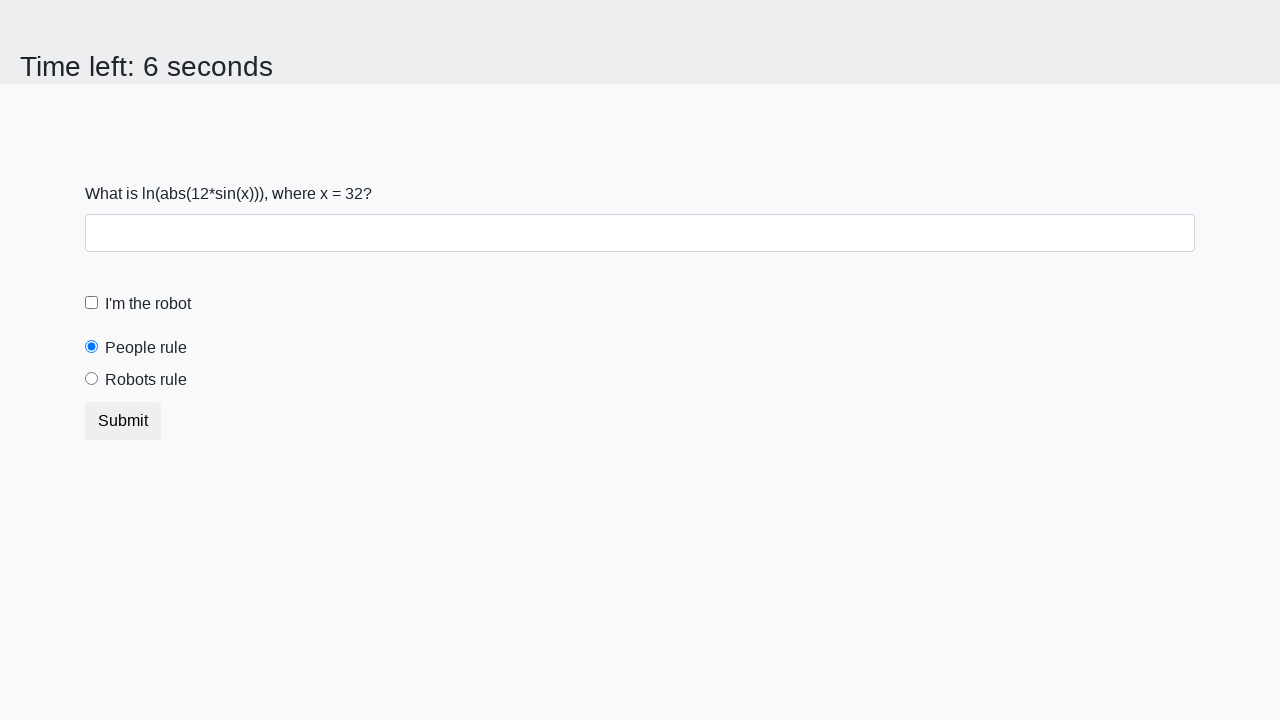

Located radio button element with id 'robotsRule'
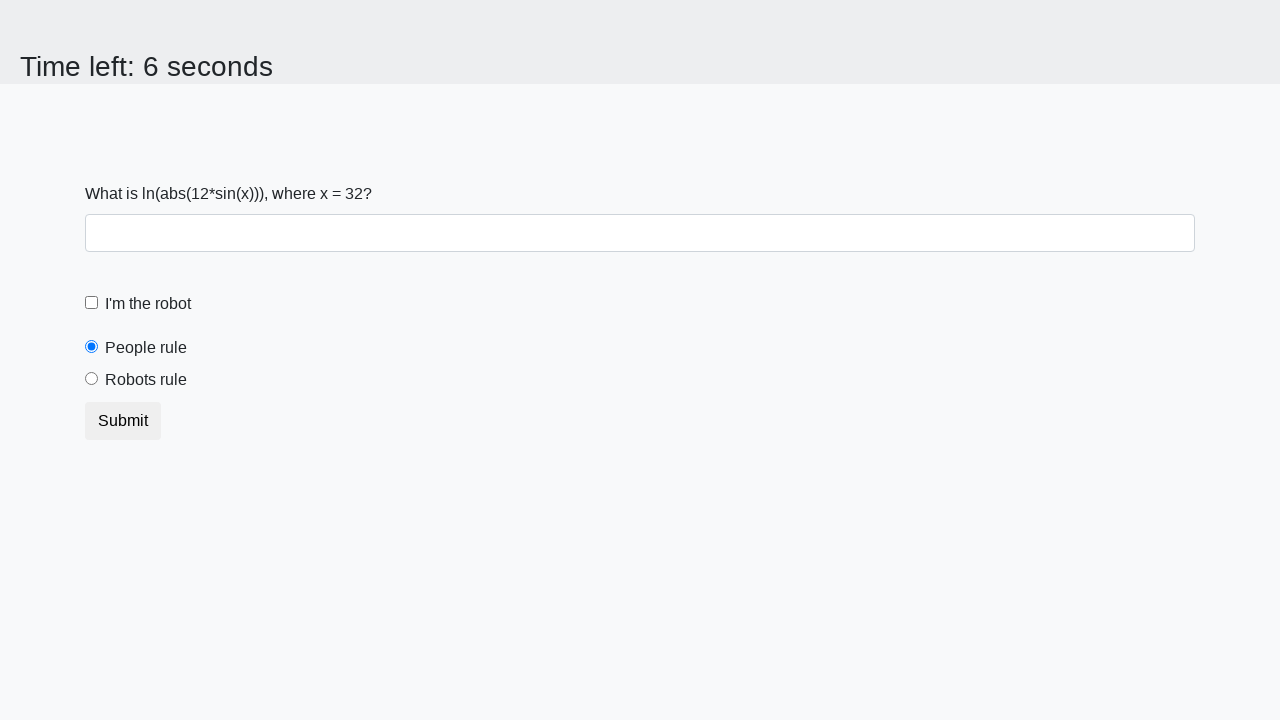

Checked if radio button is selected (result: False)
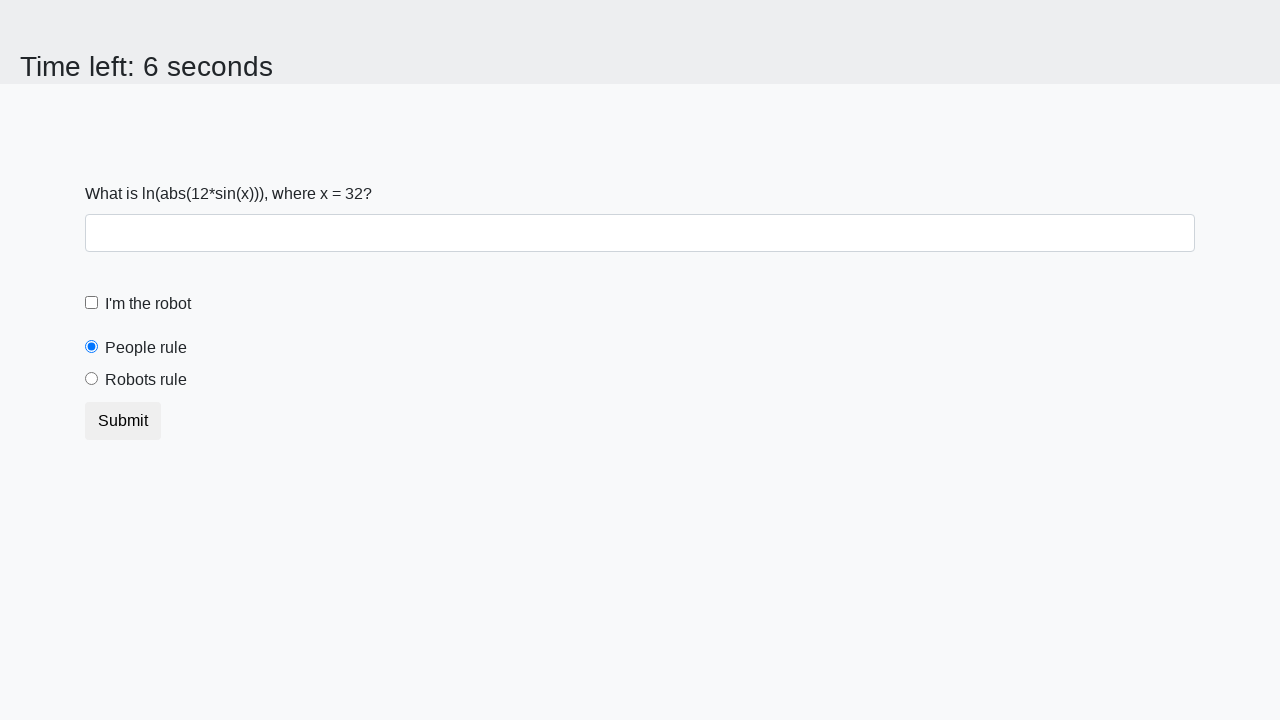

Assertion passed: radio button is not selected by default
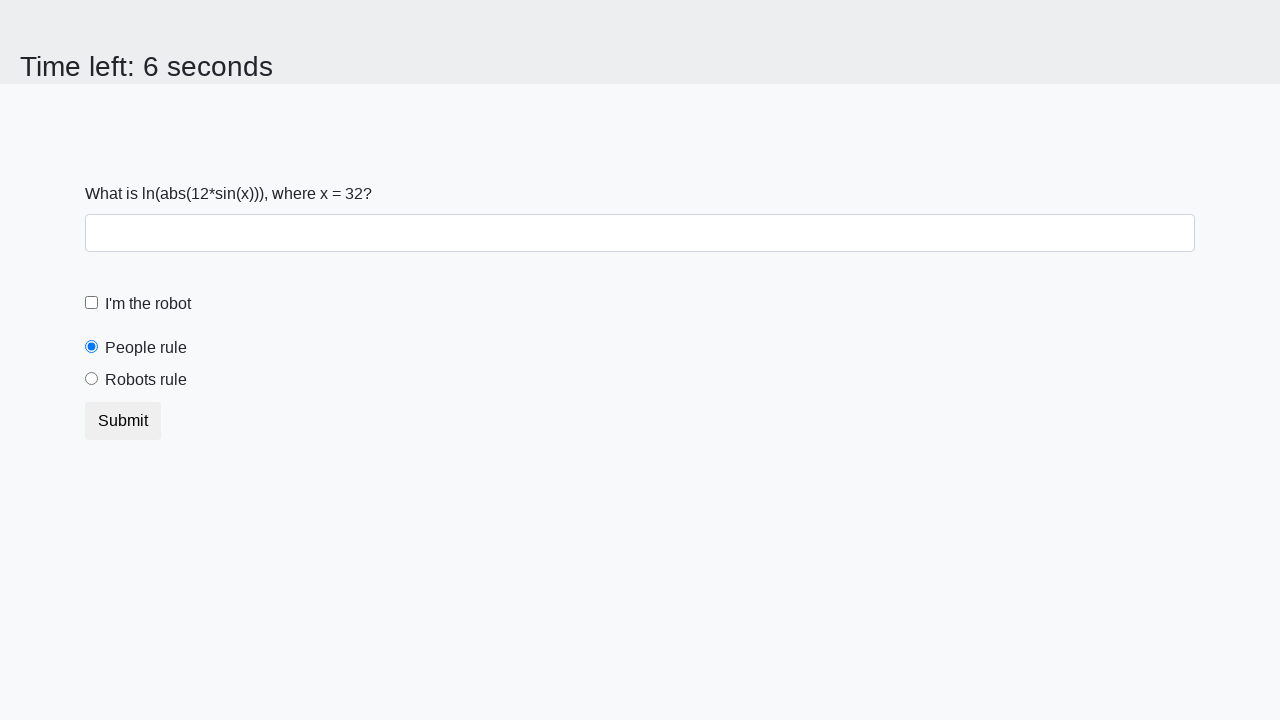

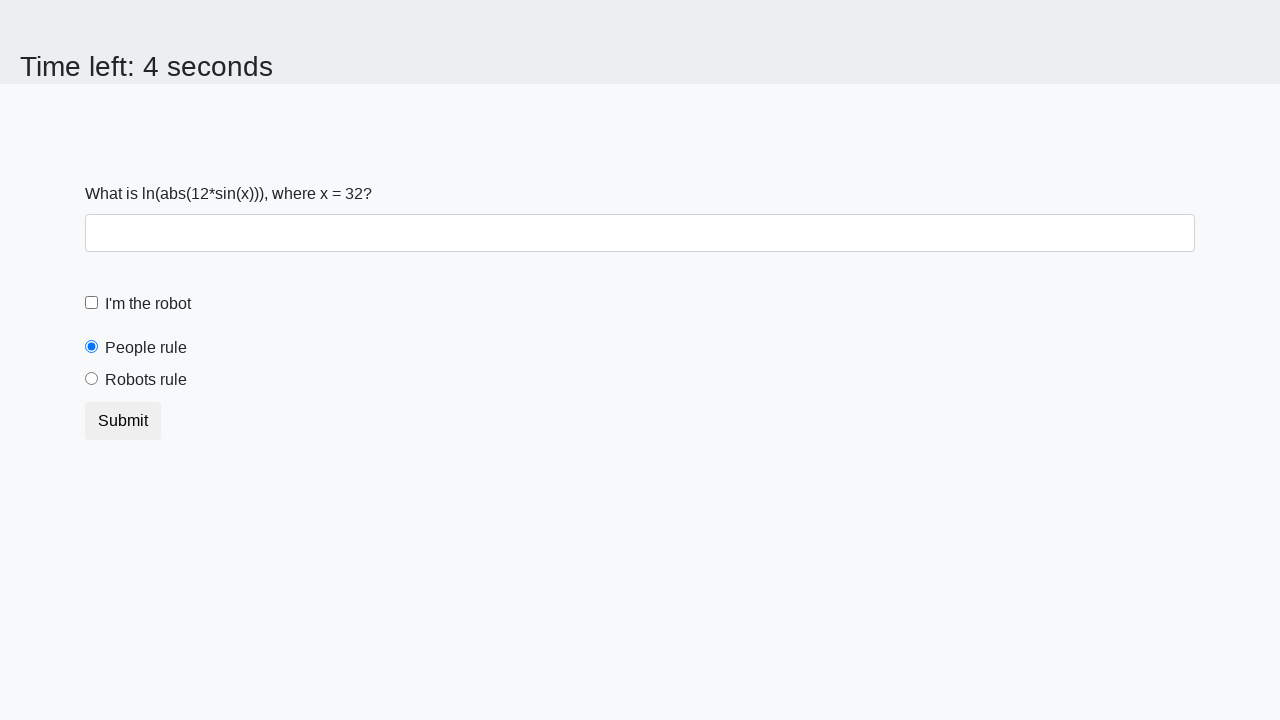